Navigates to OrangeHRM demo page and verifies that the company branding logo is displayed

Starting URL: https://opensource-demo.orangehrmlive.com/web/index.php/auth/login

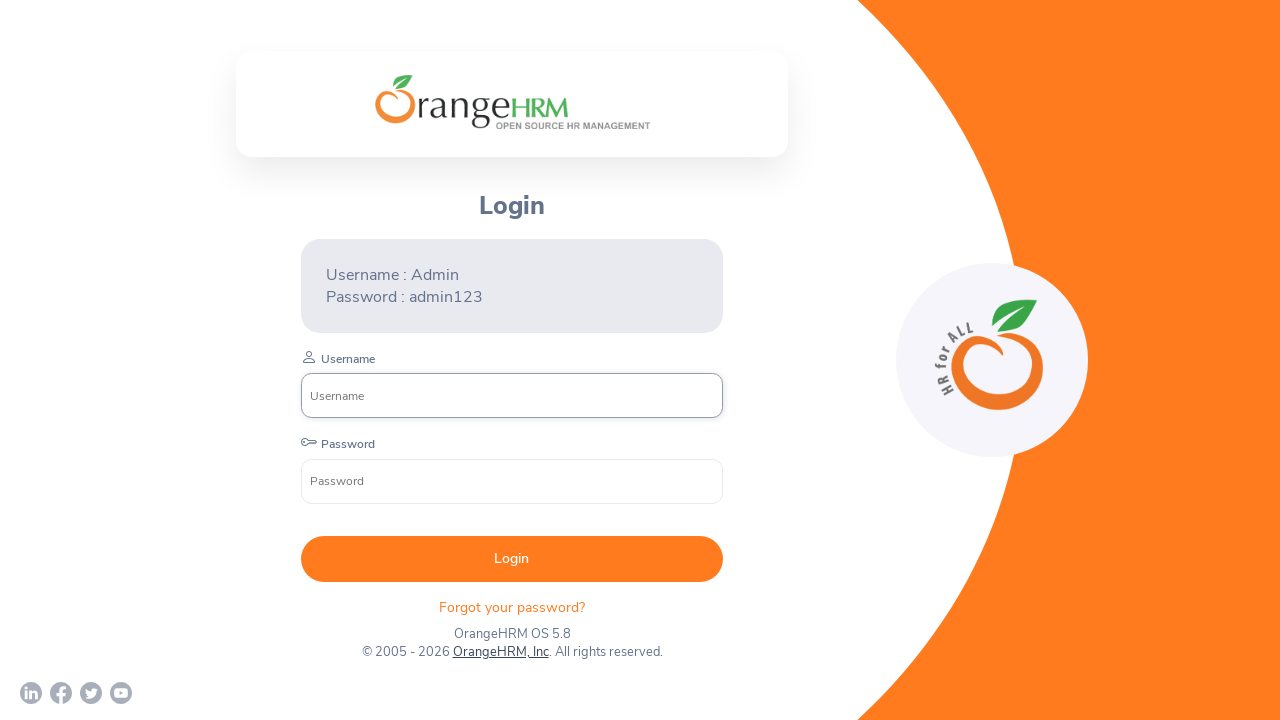

Navigated to OrangeHRM login page
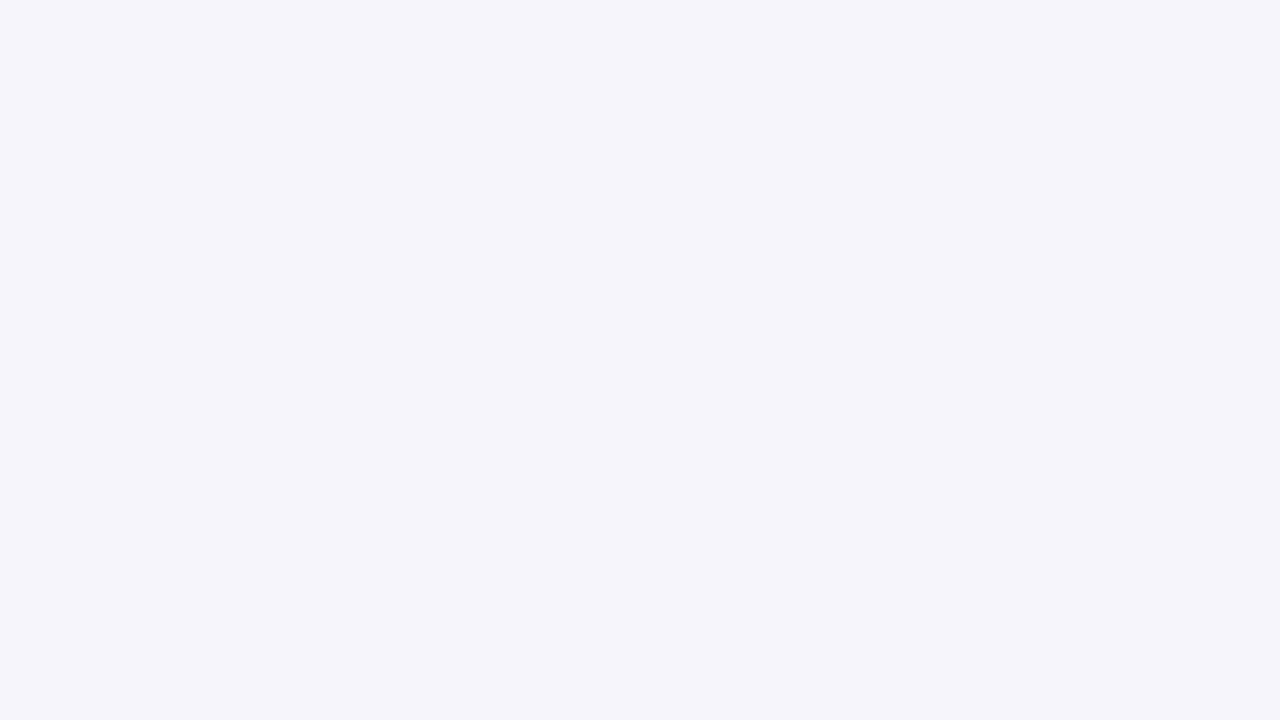

Company branding logo became visible
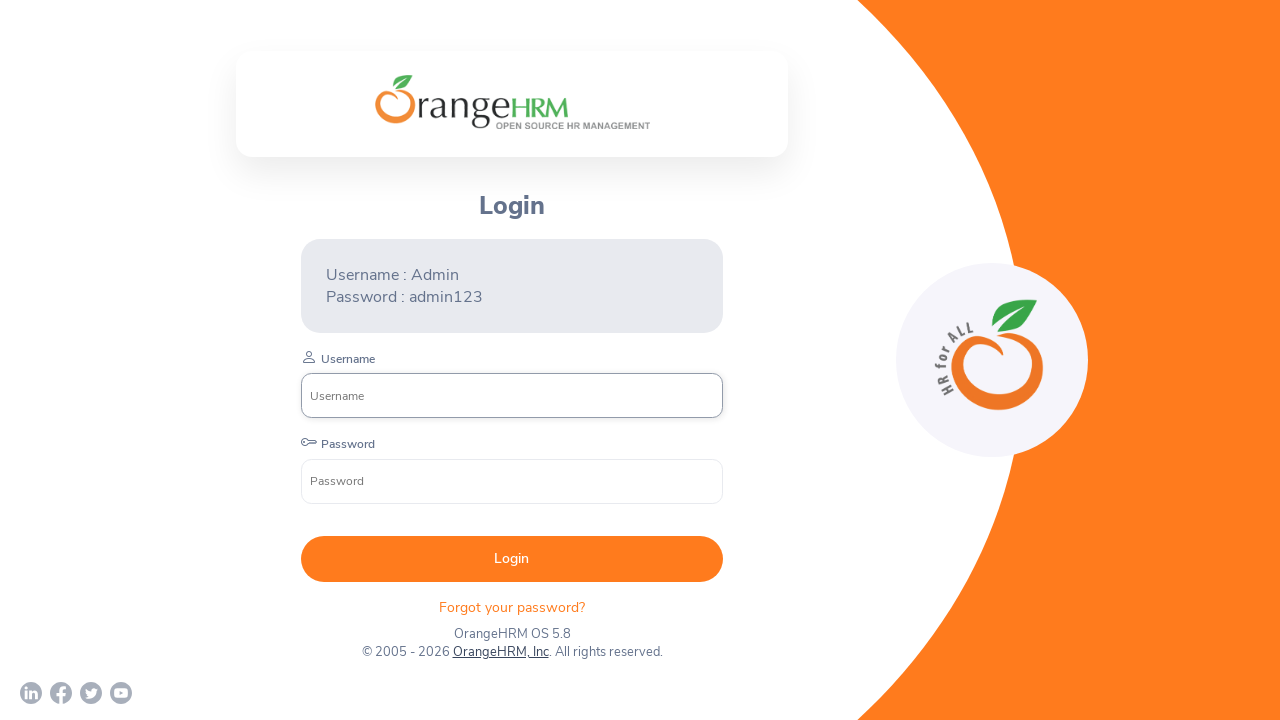

Verified that company branding logo is displayed
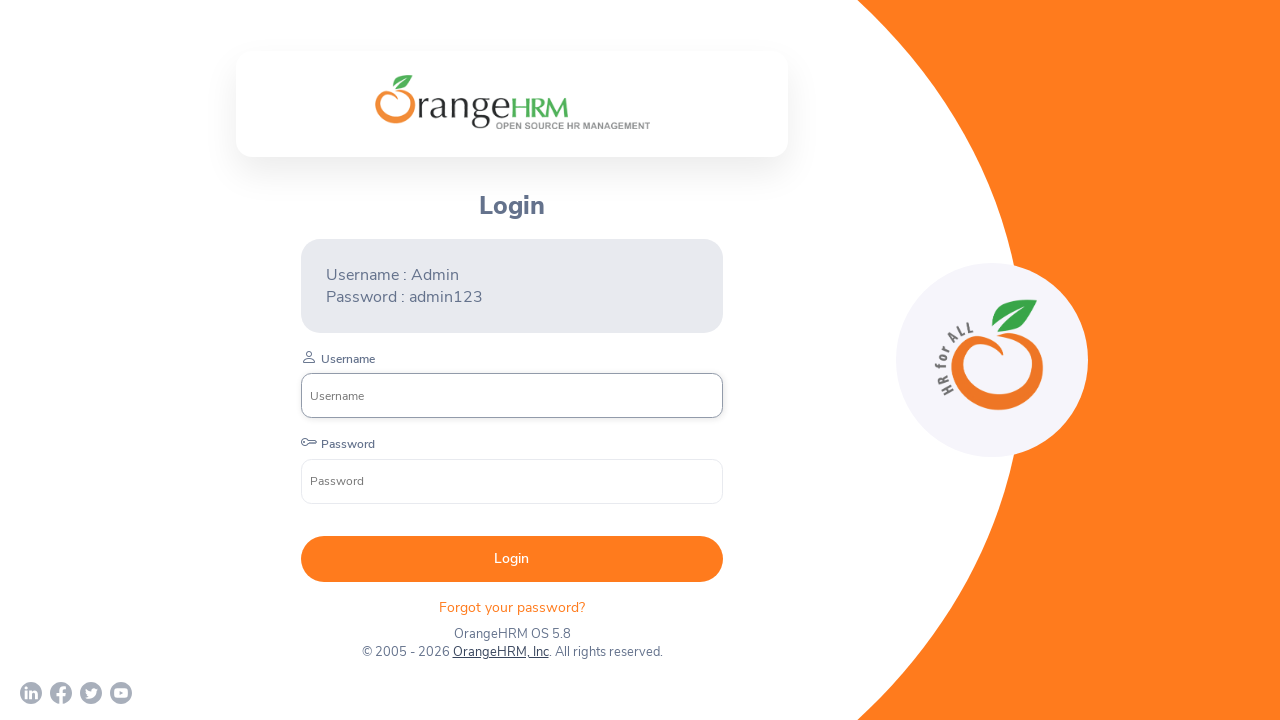

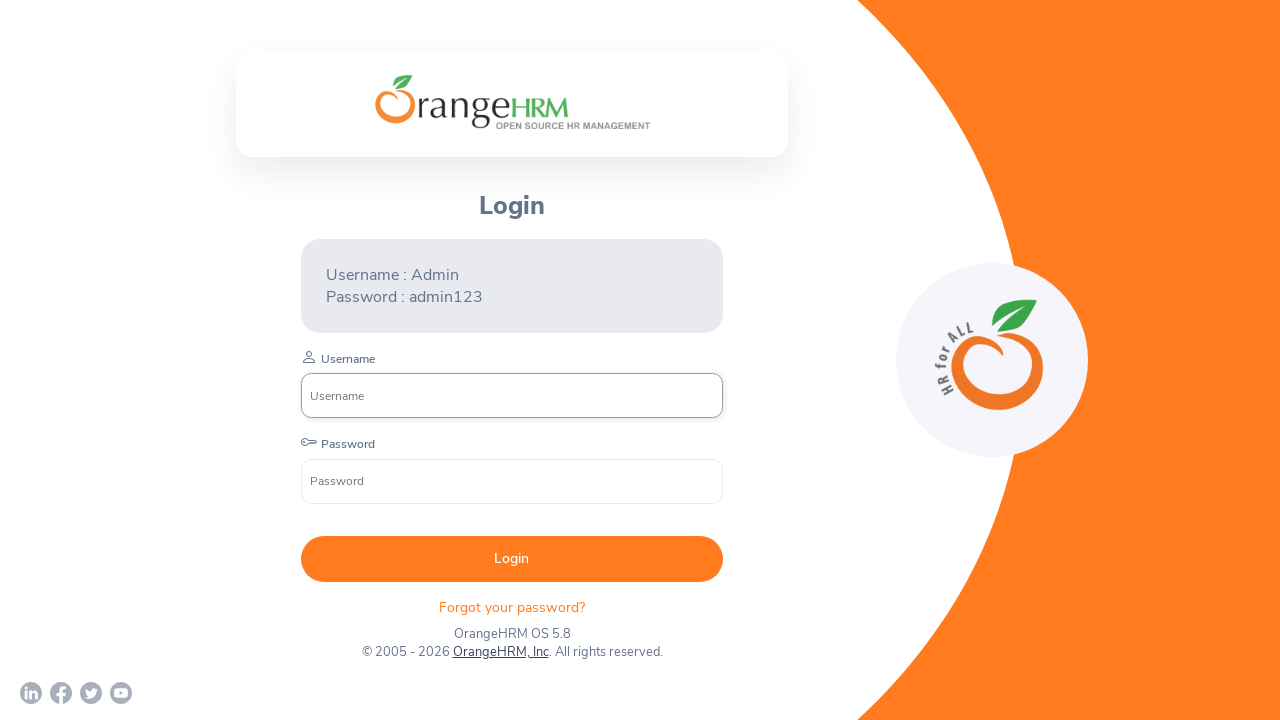